Navigates to the GWT Showcase radio button demo page and interacts with the blue color radio button option

Starting URL: http://samples.gwtproject.org/samples/Showcase/Showcase.html#!CwRadioButton

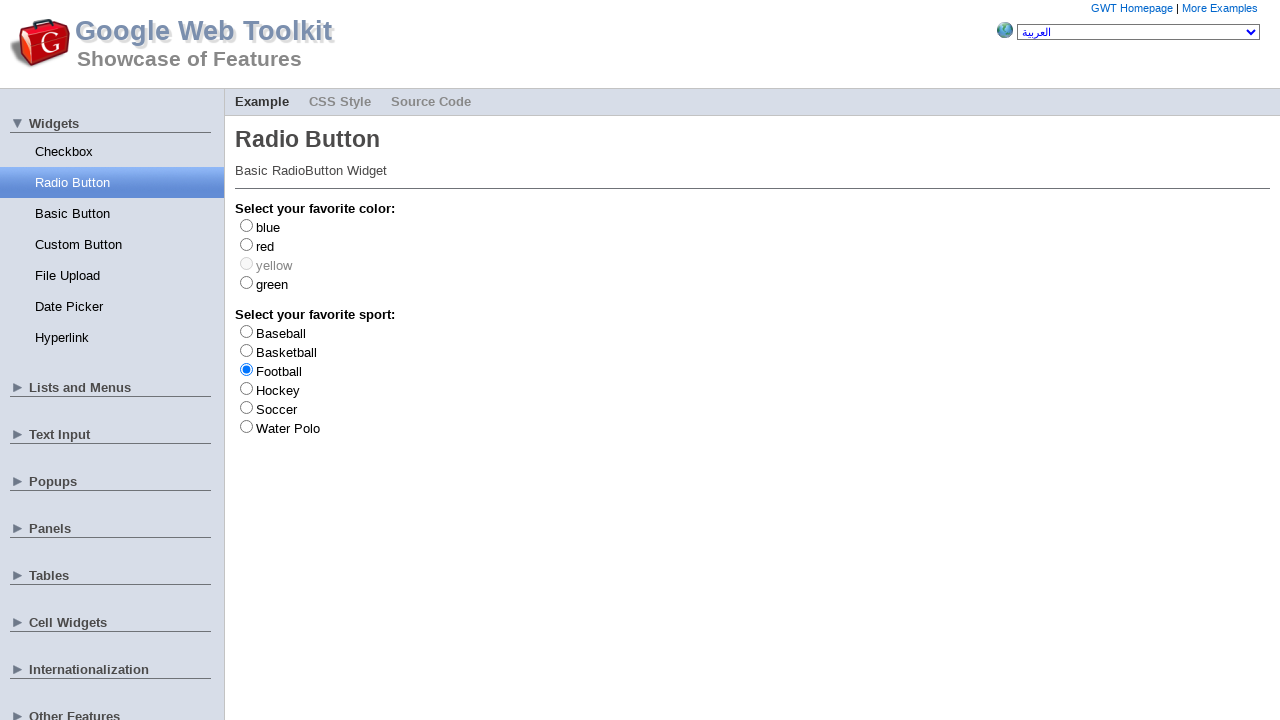

Waited for blue color radio button to load
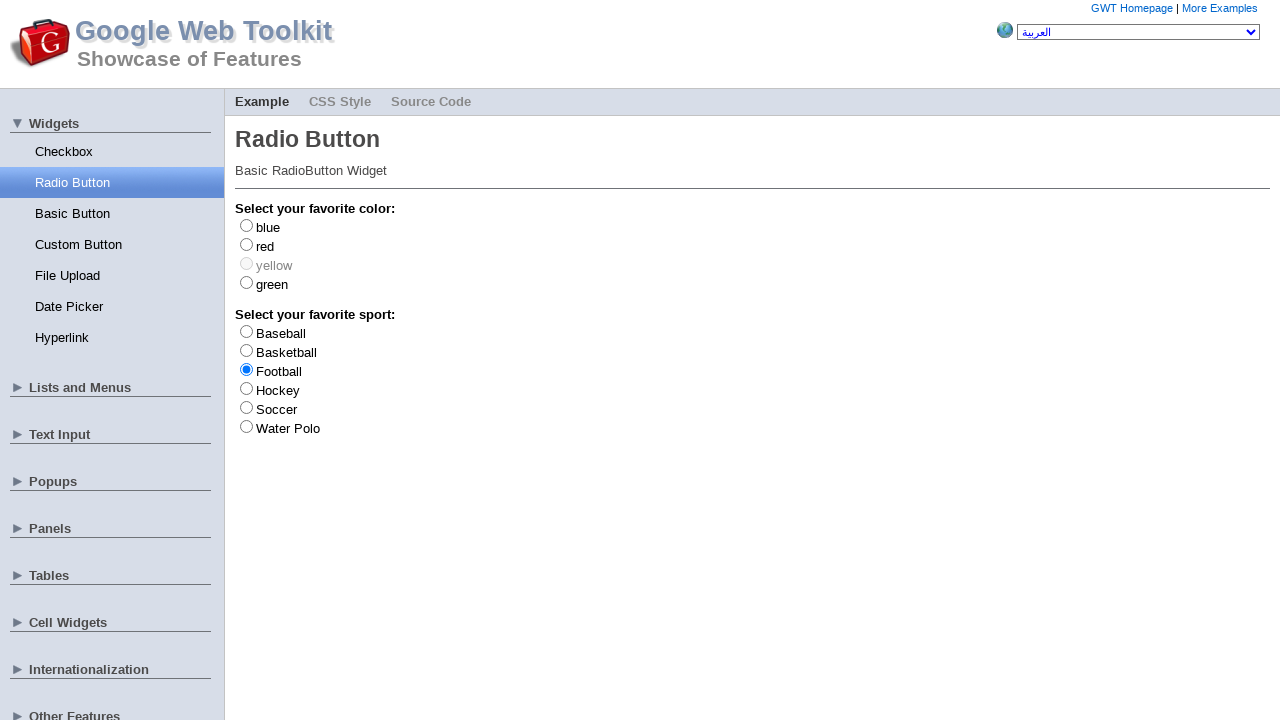

Clicked the blue color radio button option at (246, 225) on #gwt-debug-cwRadioButton-color-blue-input
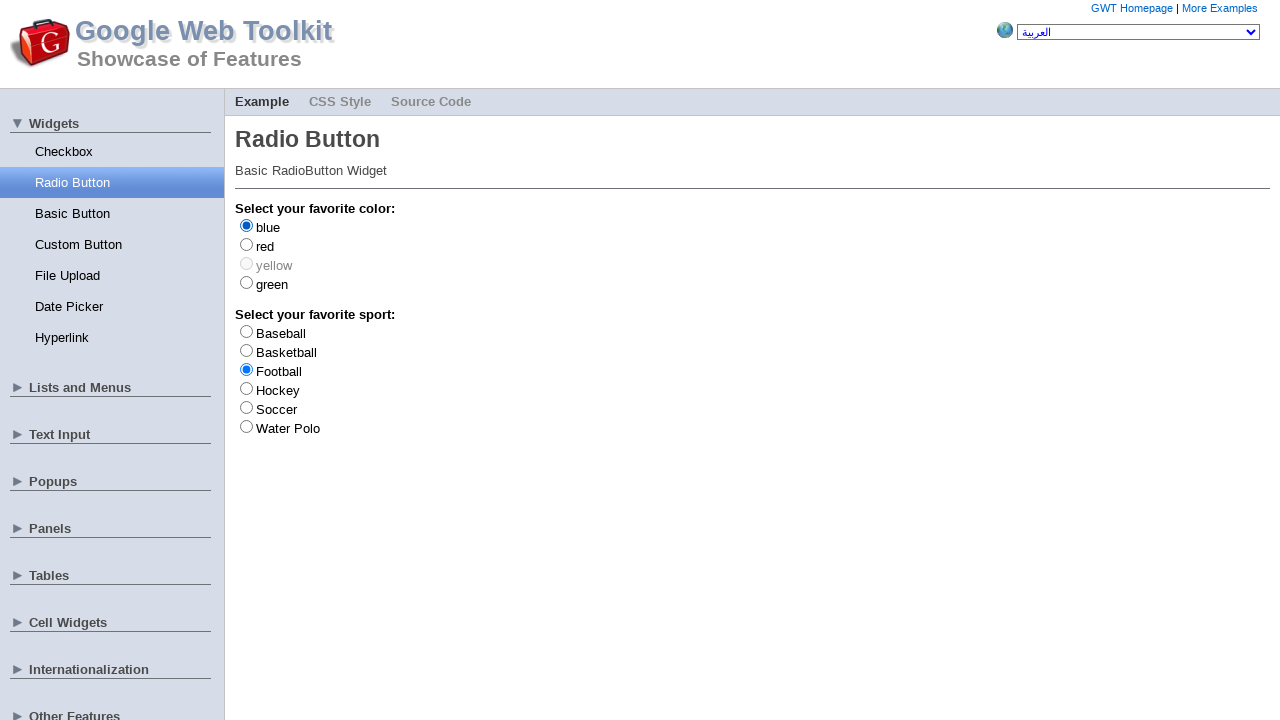

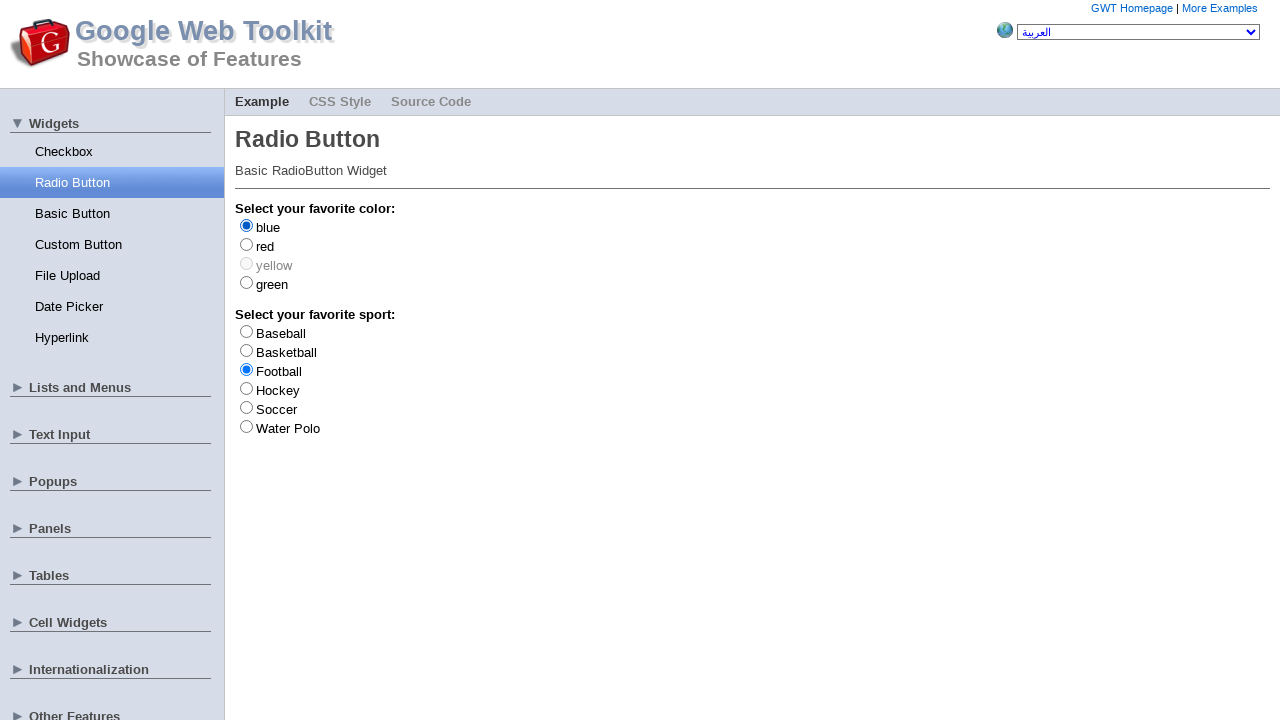